Tests radio button functionality by checking initial states and selecting a radio button option

Starting URL: https://echoecho.com/htmlforms10.htm

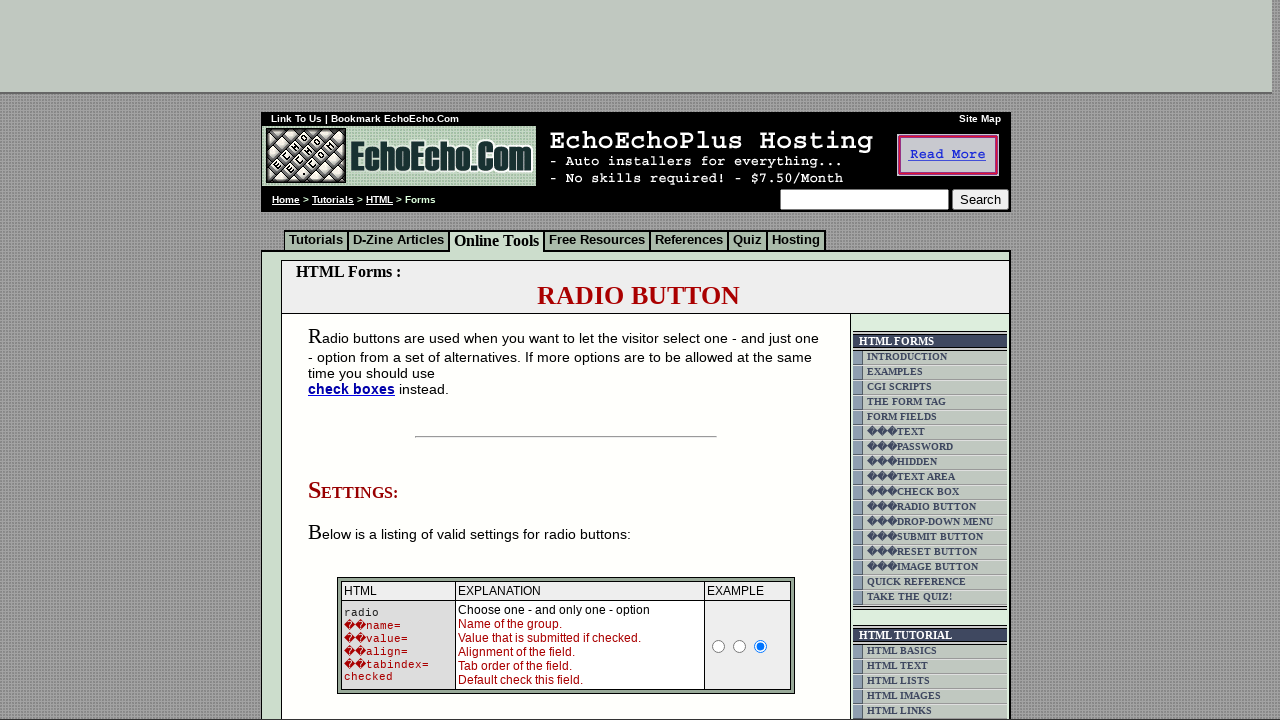

Waited for radio buttons with name 'group1' to be present
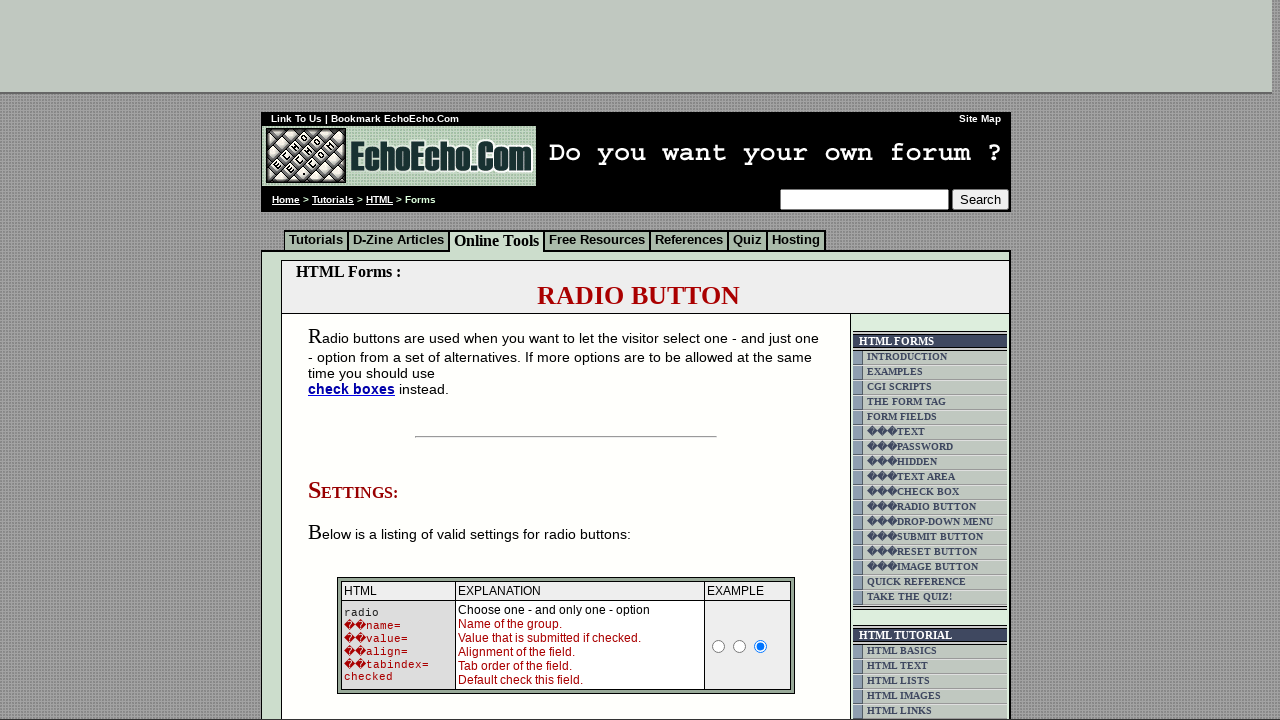

Retrieved all radio buttons with name 'group1'
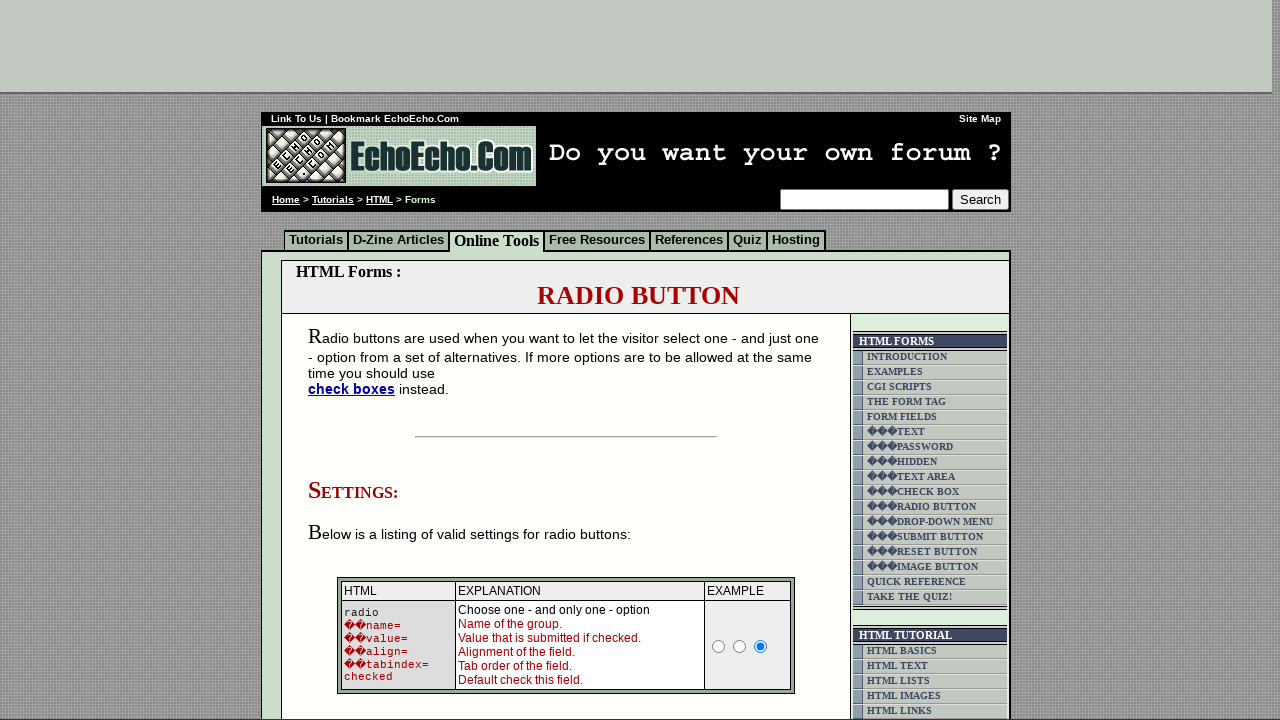

Clicked the third radio button option at (356, 360) on input[name="group1"] >> nth=2
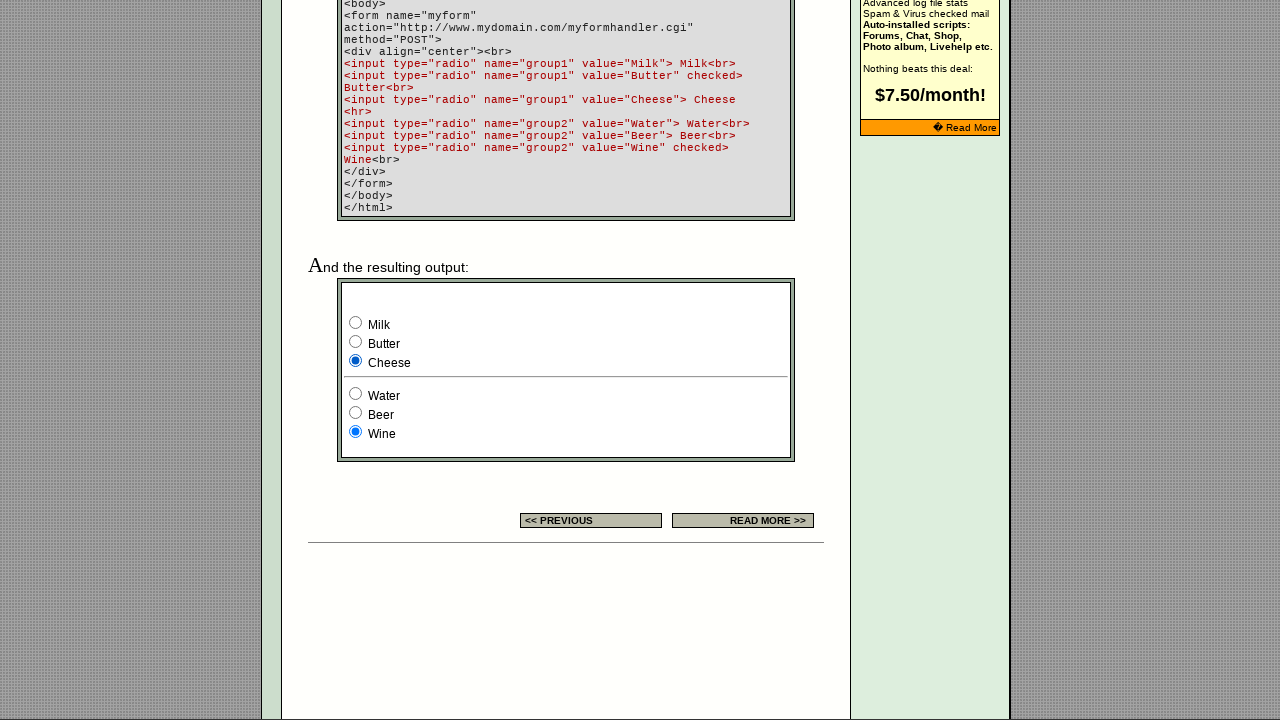

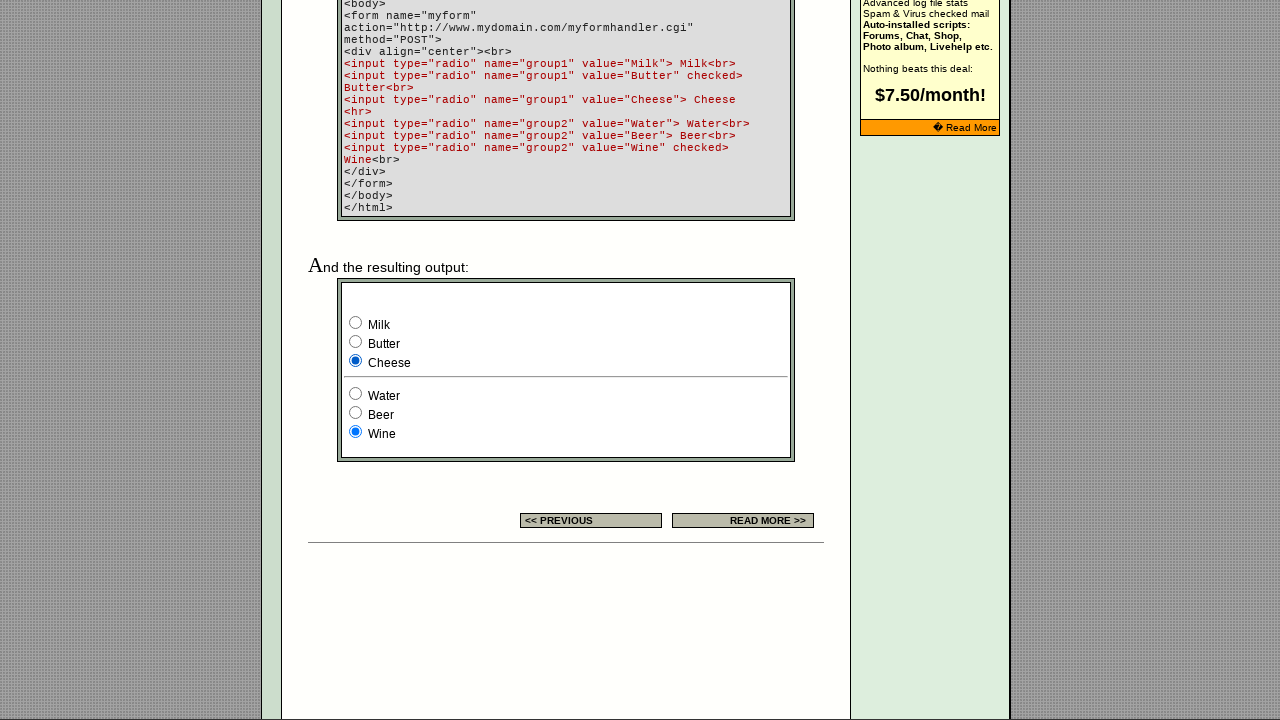